Navigates to the OrangeHRM login page and verifies that the page title matches the expected value "OrangeHRM"

Starting URL: https://opensource-demo.orangehrmlive.com/web/index.php/auth/login

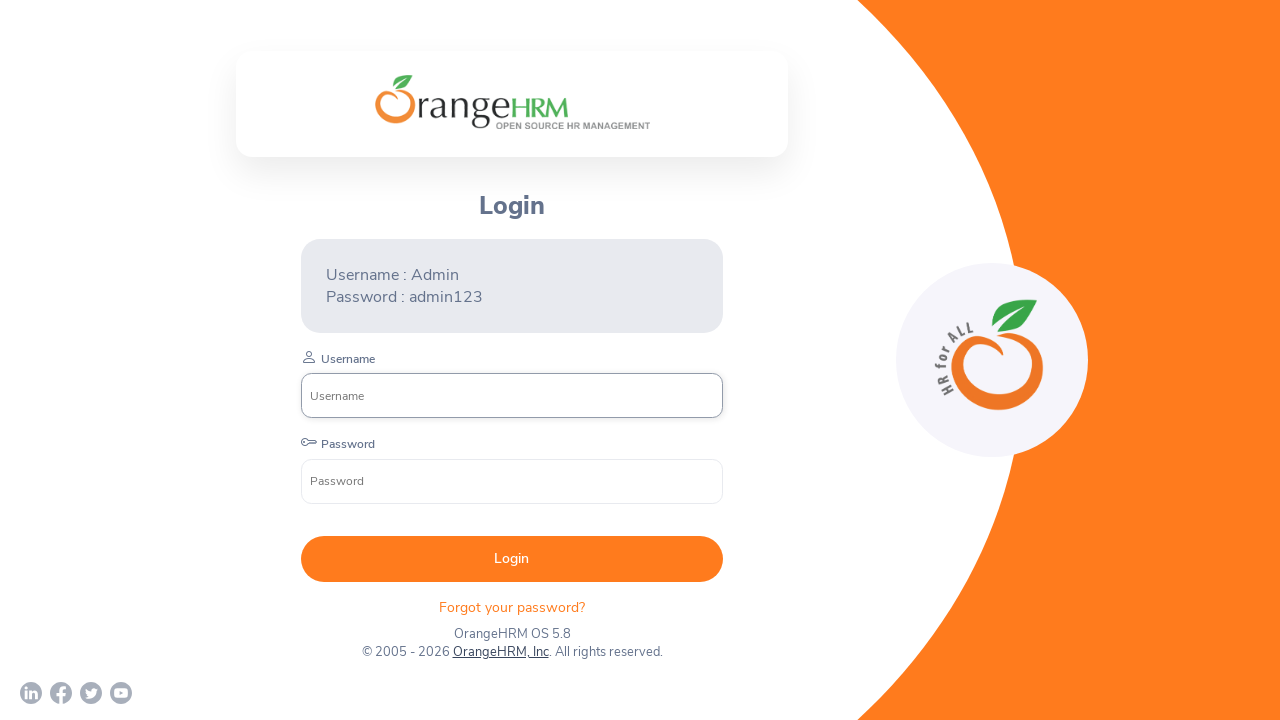

Waited for page to reach domcontentloaded state
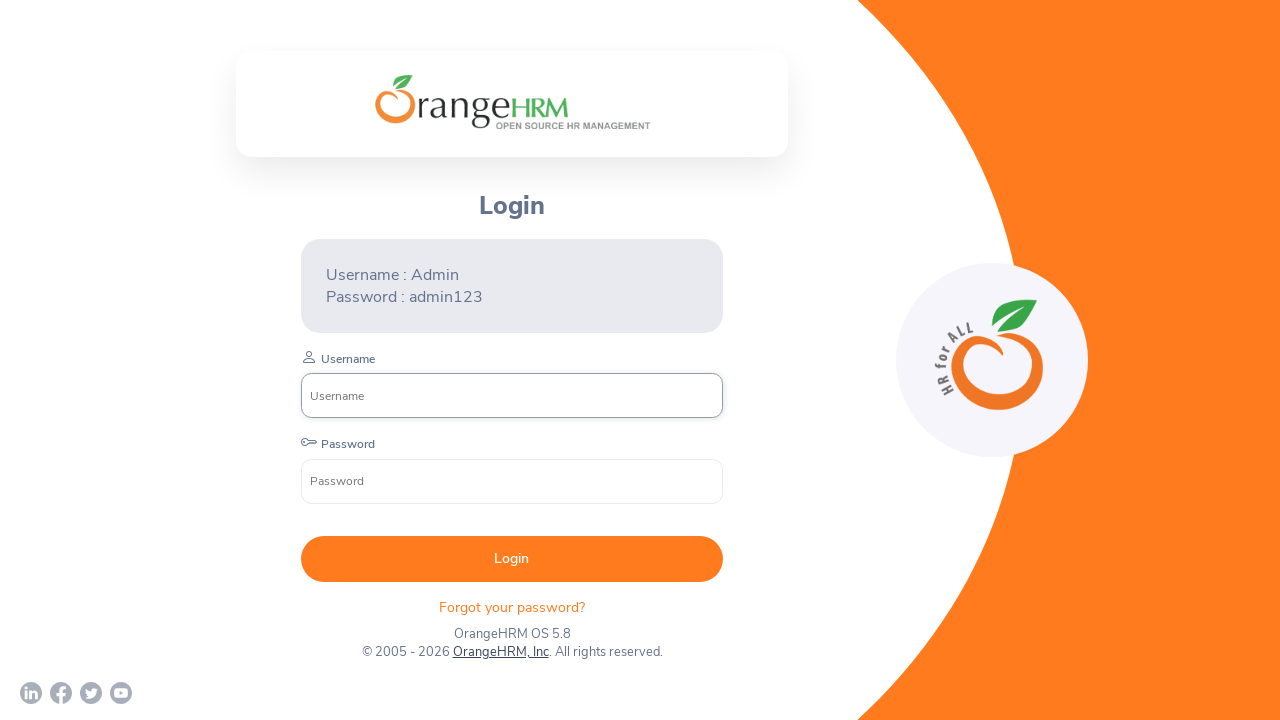

Retrieved page title
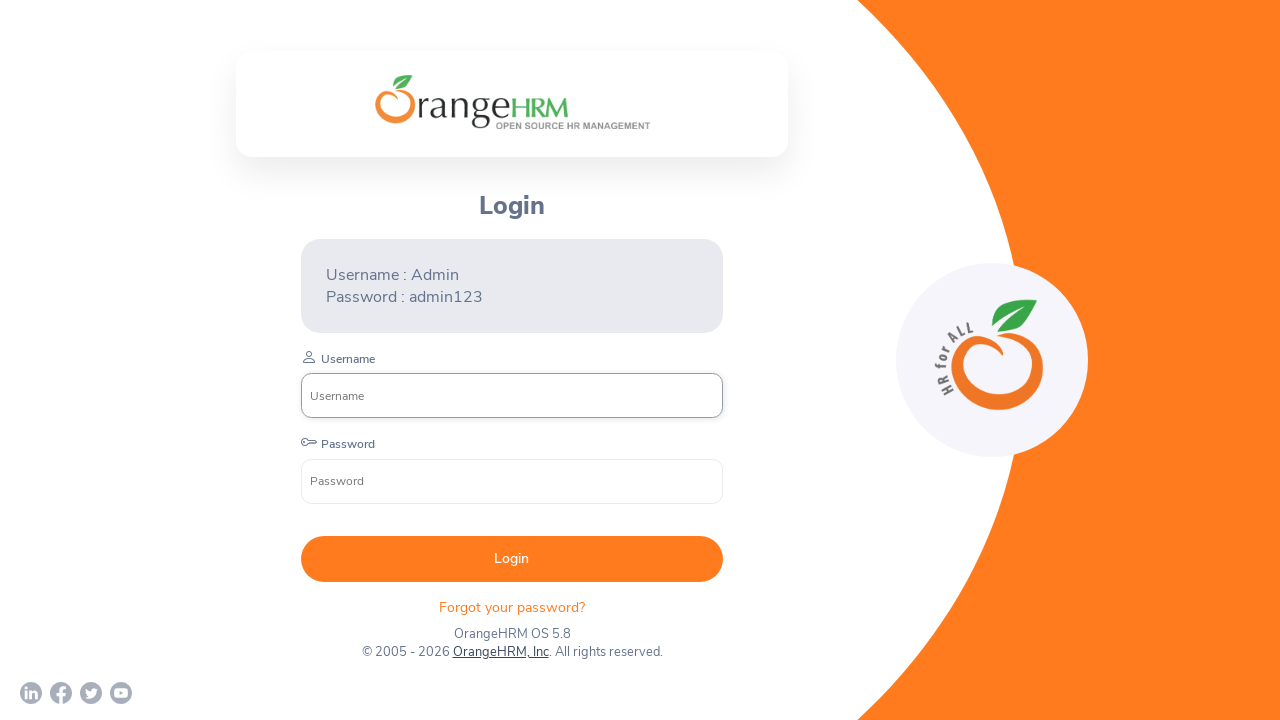

Set expected title to 'OrangeHRM'
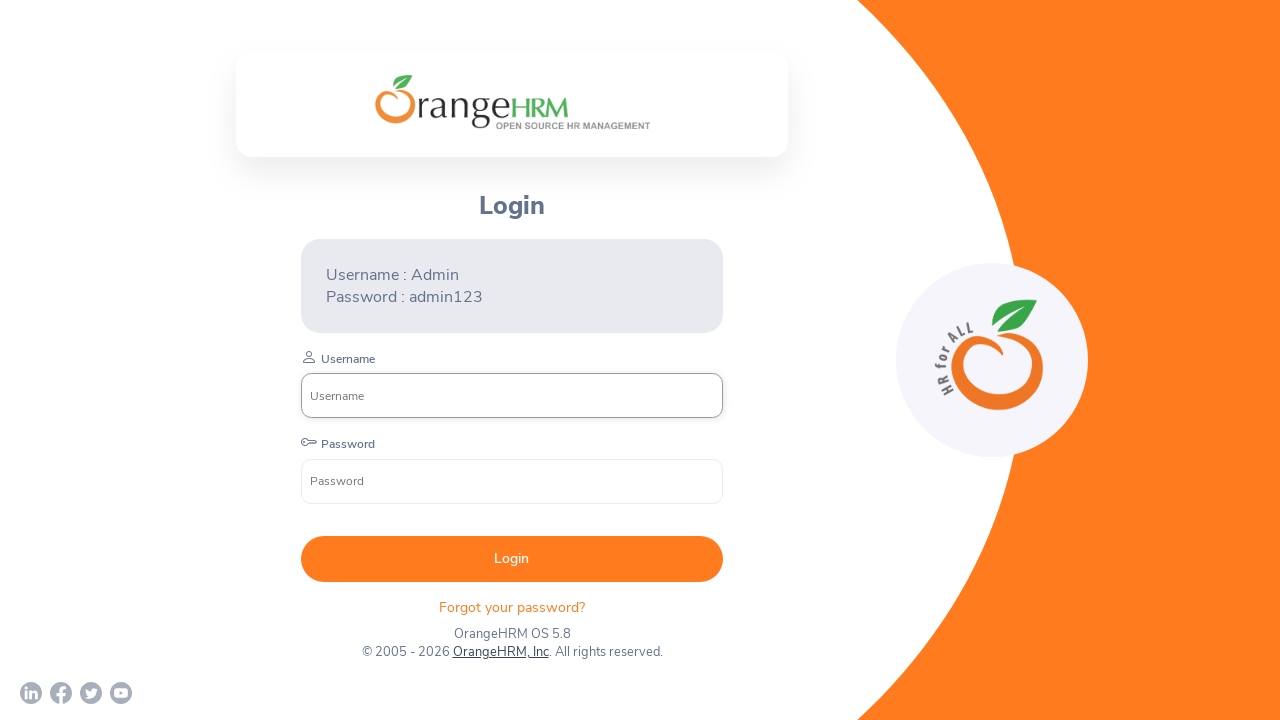

Verified page title matches expected value: 'OrangeHRM'
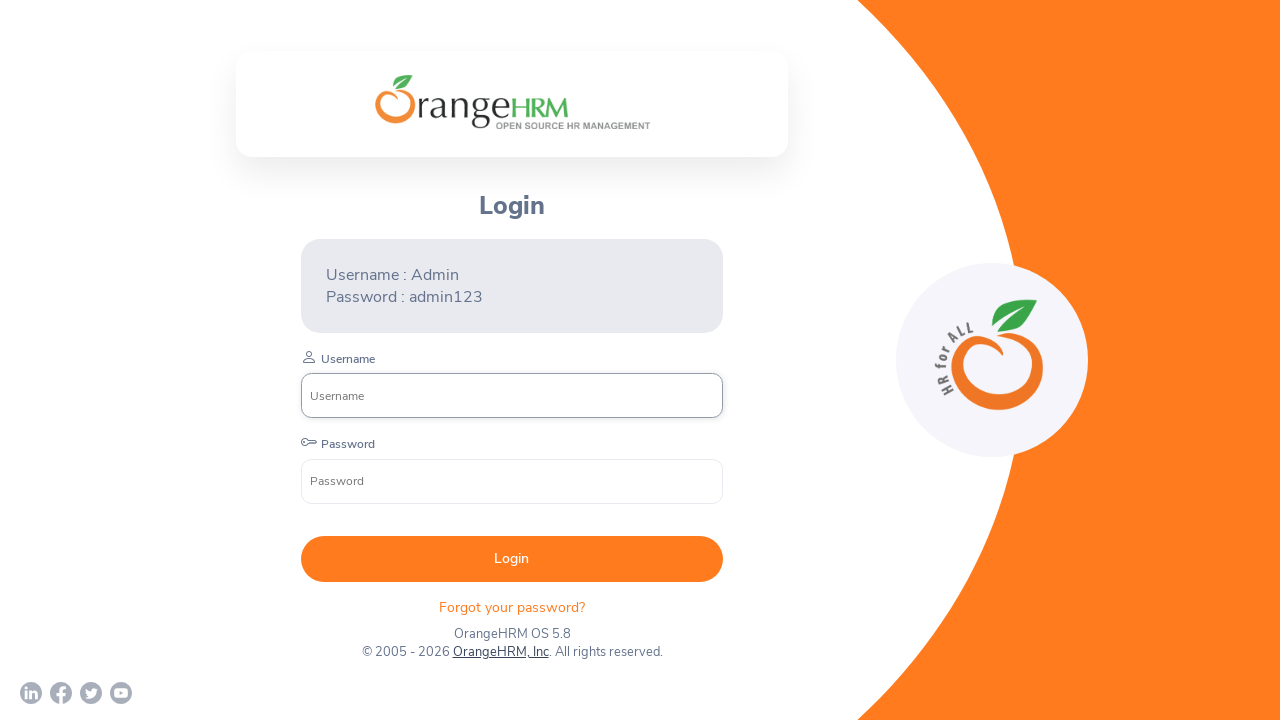

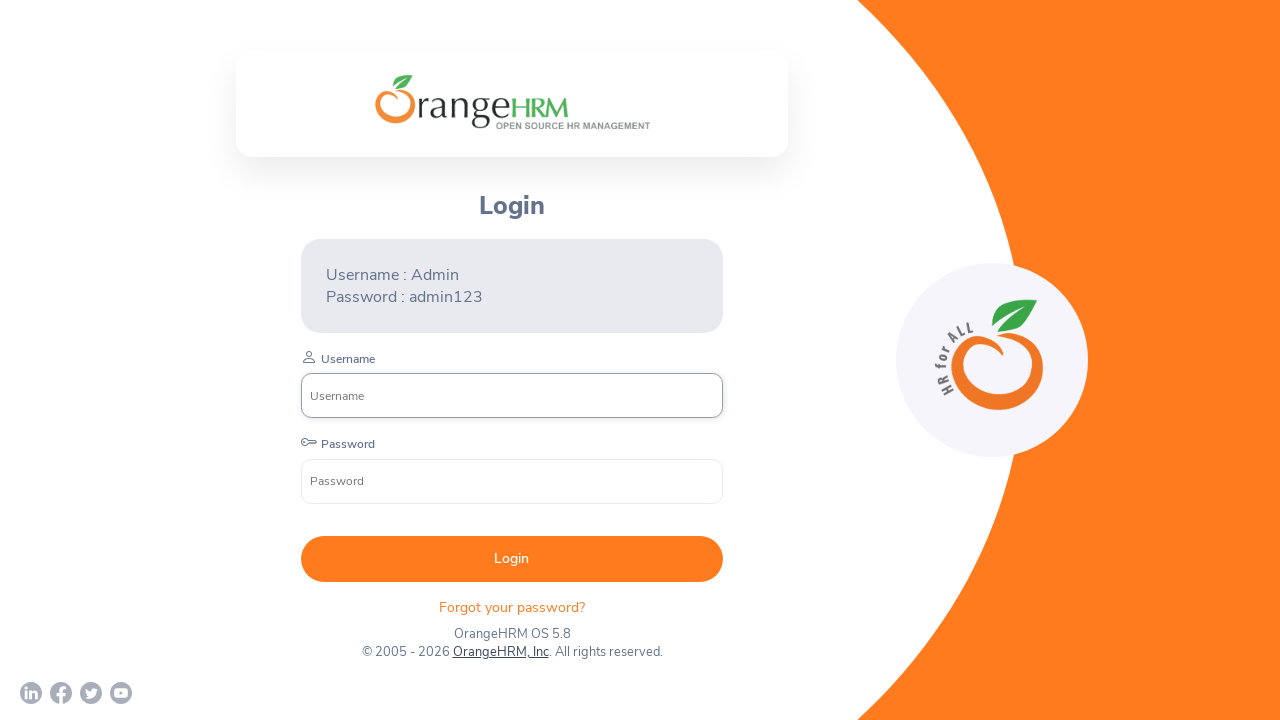